Tests navigation to the registration page by clicking the registration link and verifying the URL changes to the registration page.

Starting URL: https://qa.koel.app/

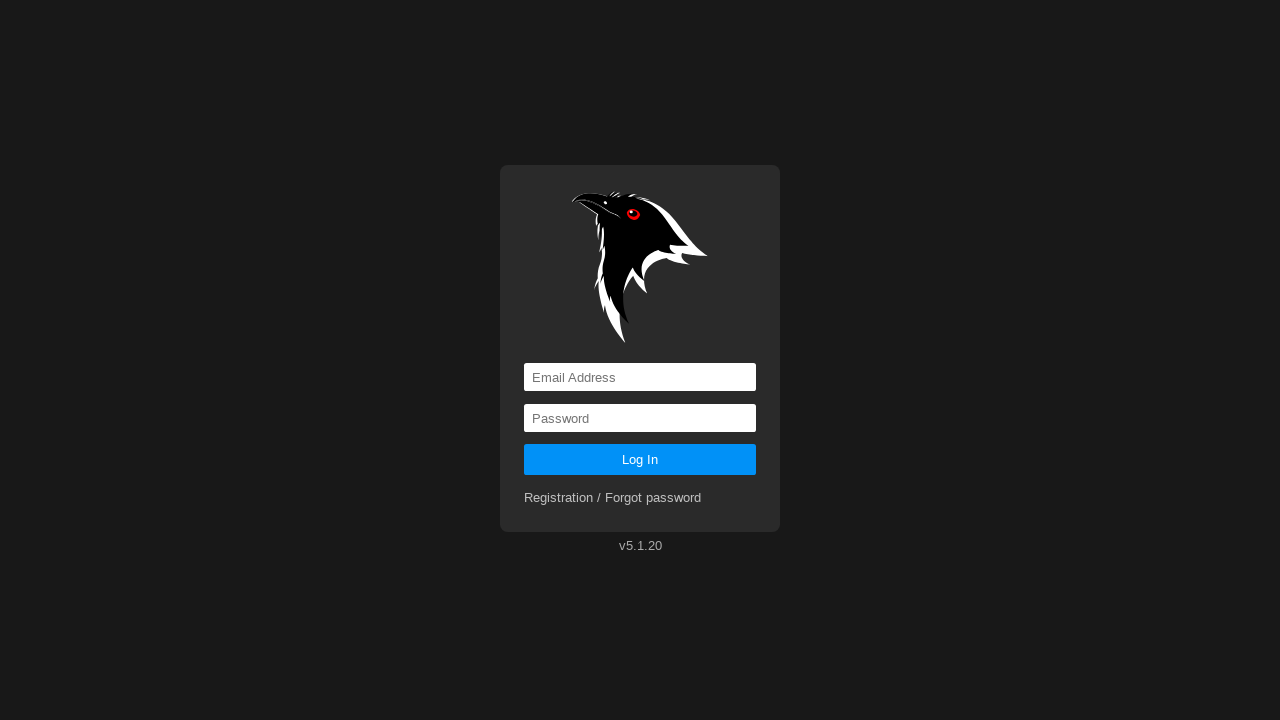

Clicked on the registration link at (613, 498) on a[href='registration']
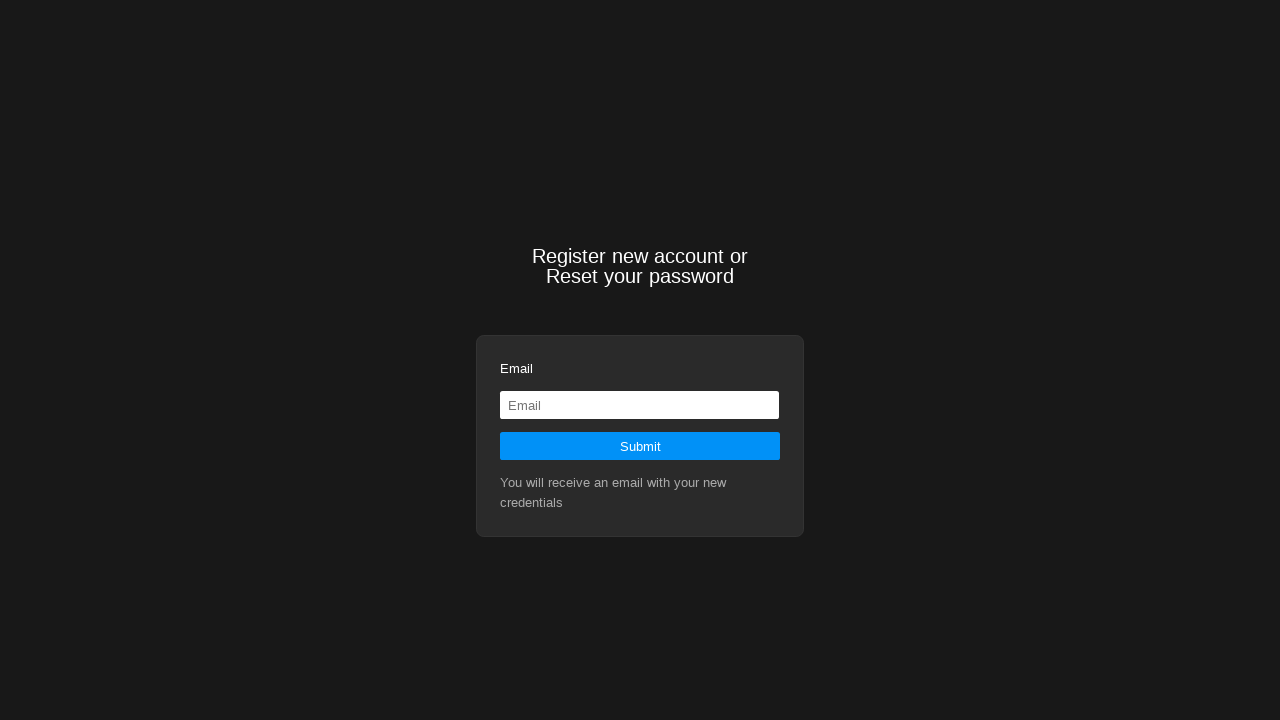

Waited for navigation to registration page
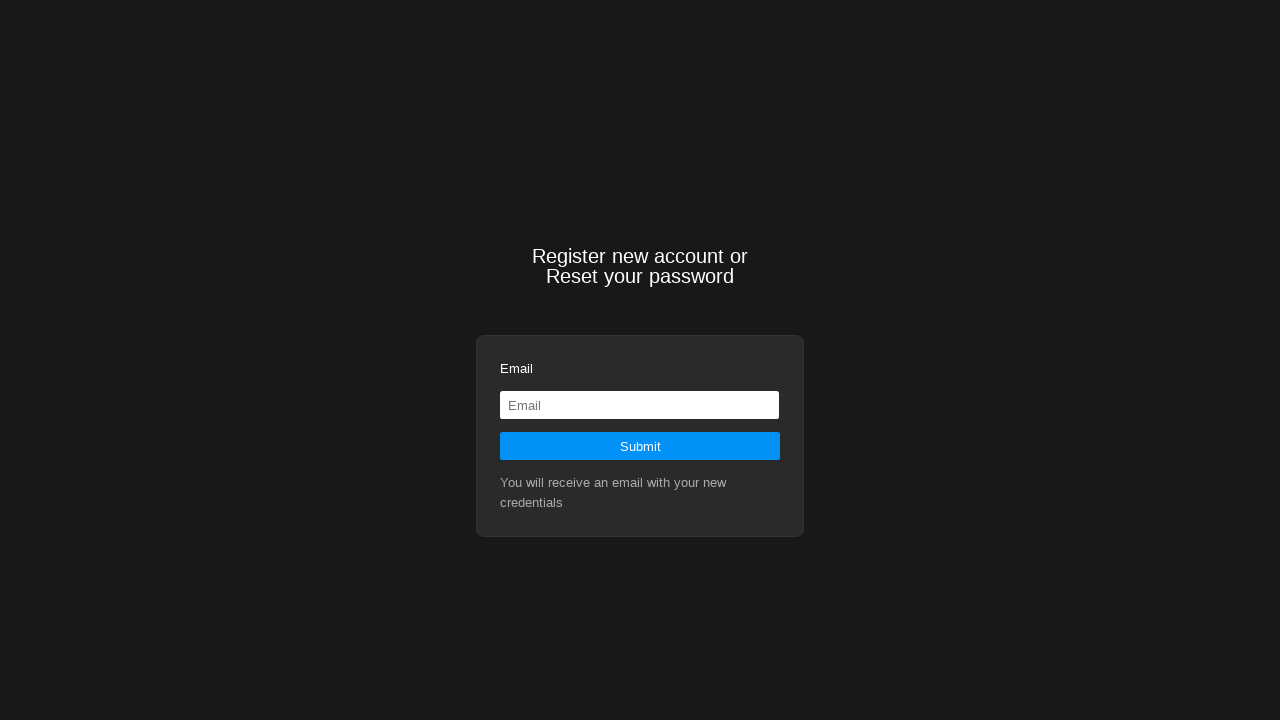

Verified URL contains 'registration' - registration page loaded successfully
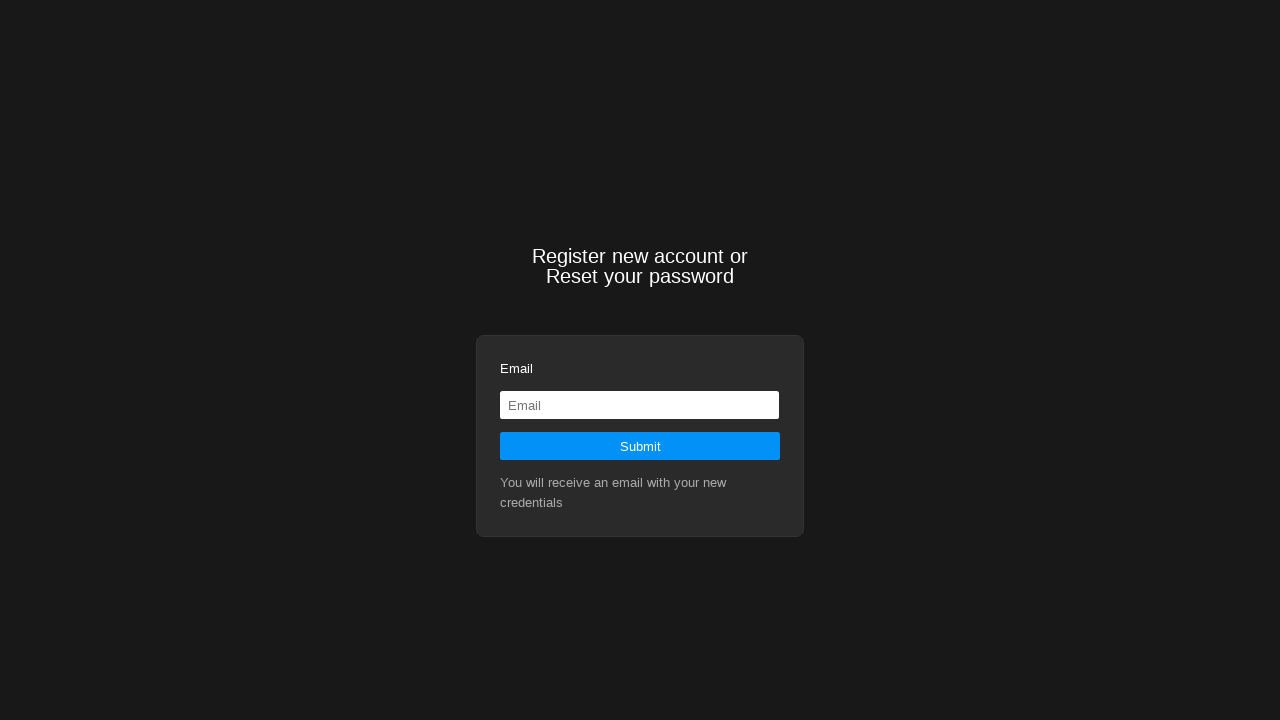

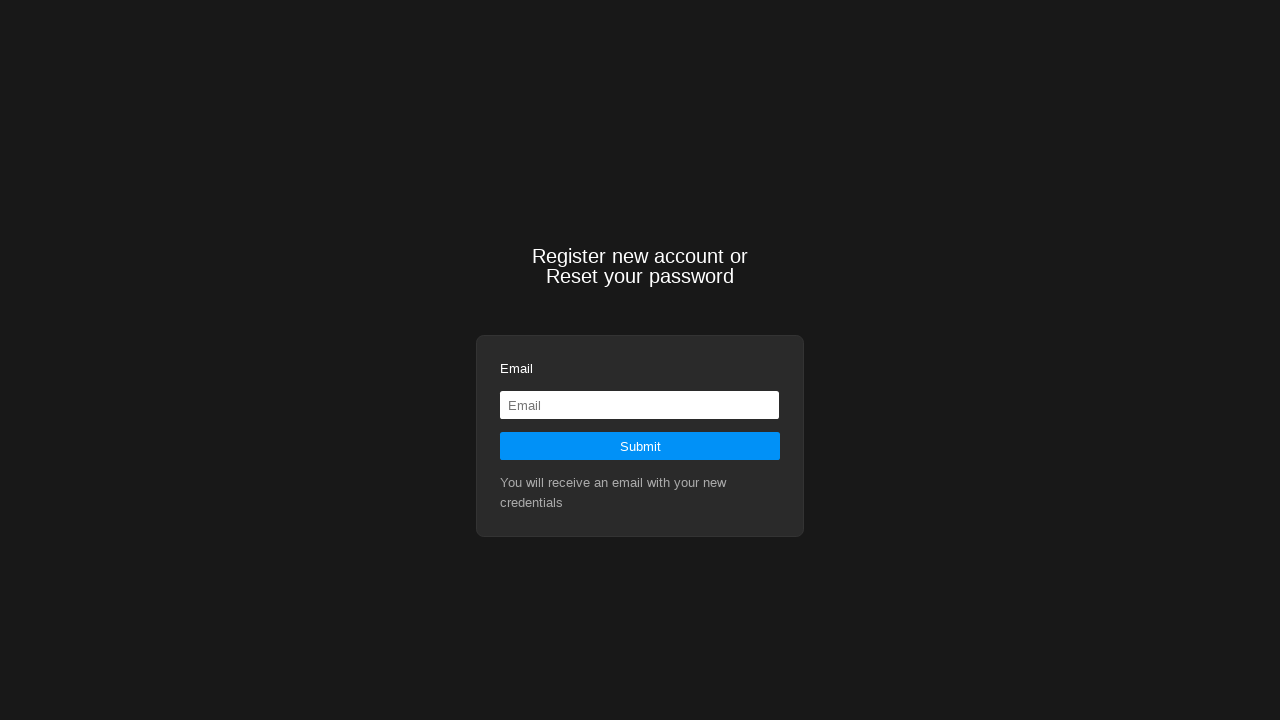